Tests that the sign-in button is displayed and clickable on the homepage

Starting URL: https://www.greencity.cx.ua/#/greenCity

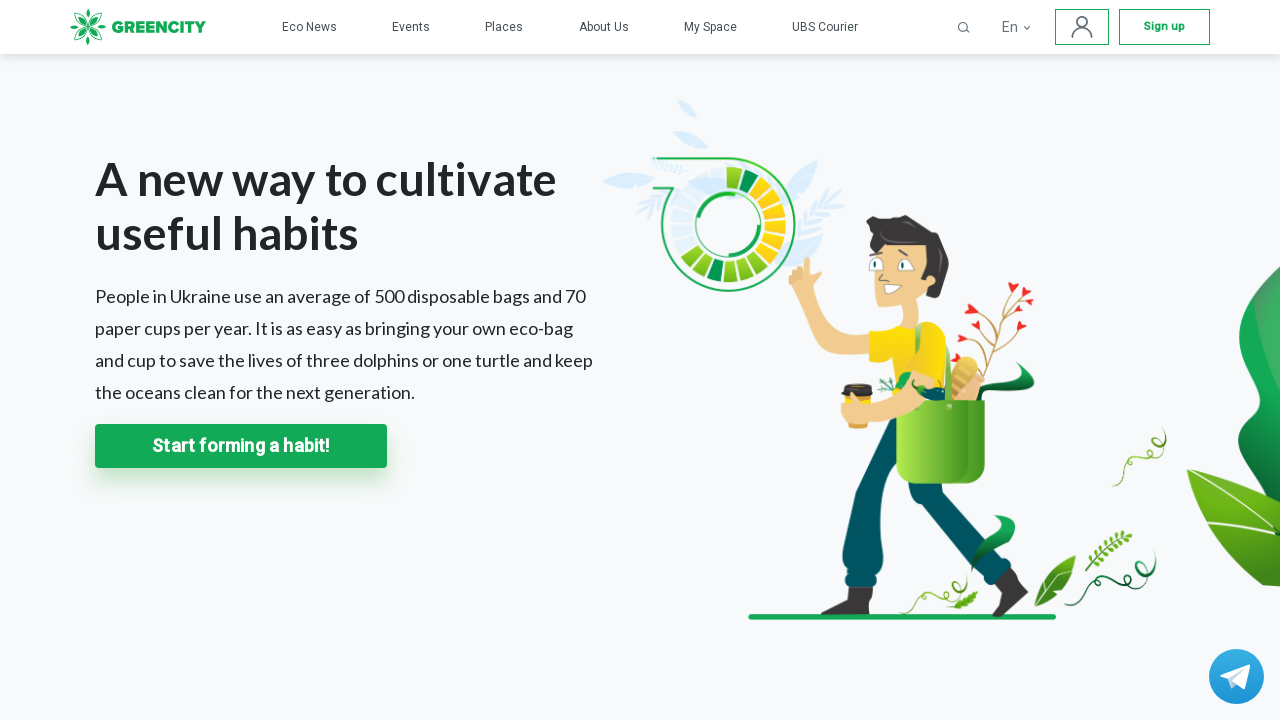

Waited for sign-in button to be present on the homepage
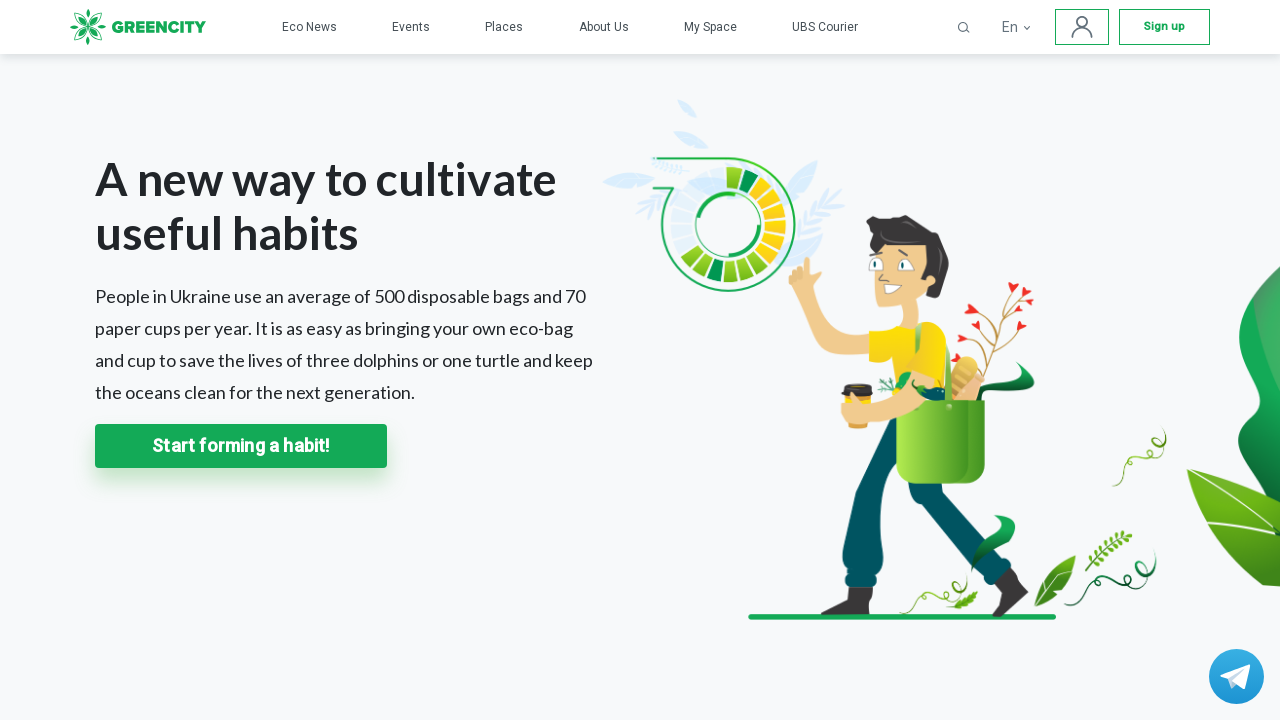

Clicked the sign-in button at (1082, 27) on .ubs-header-sing-in-img
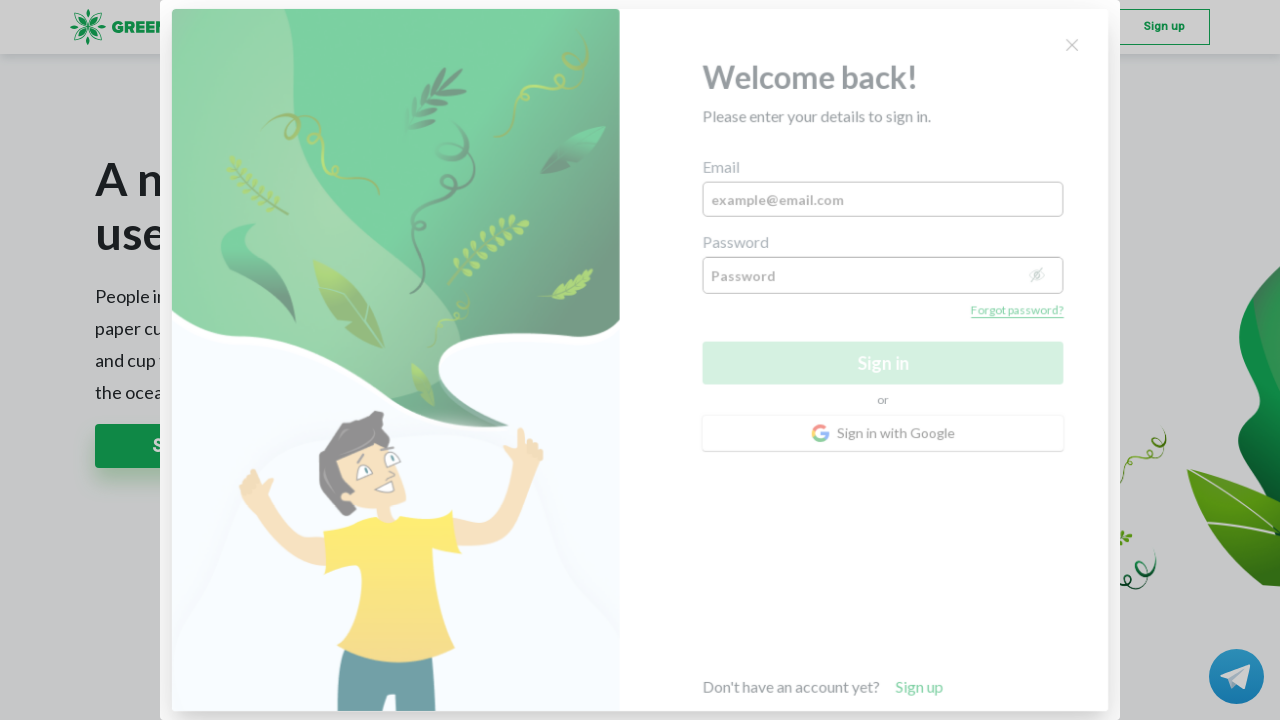

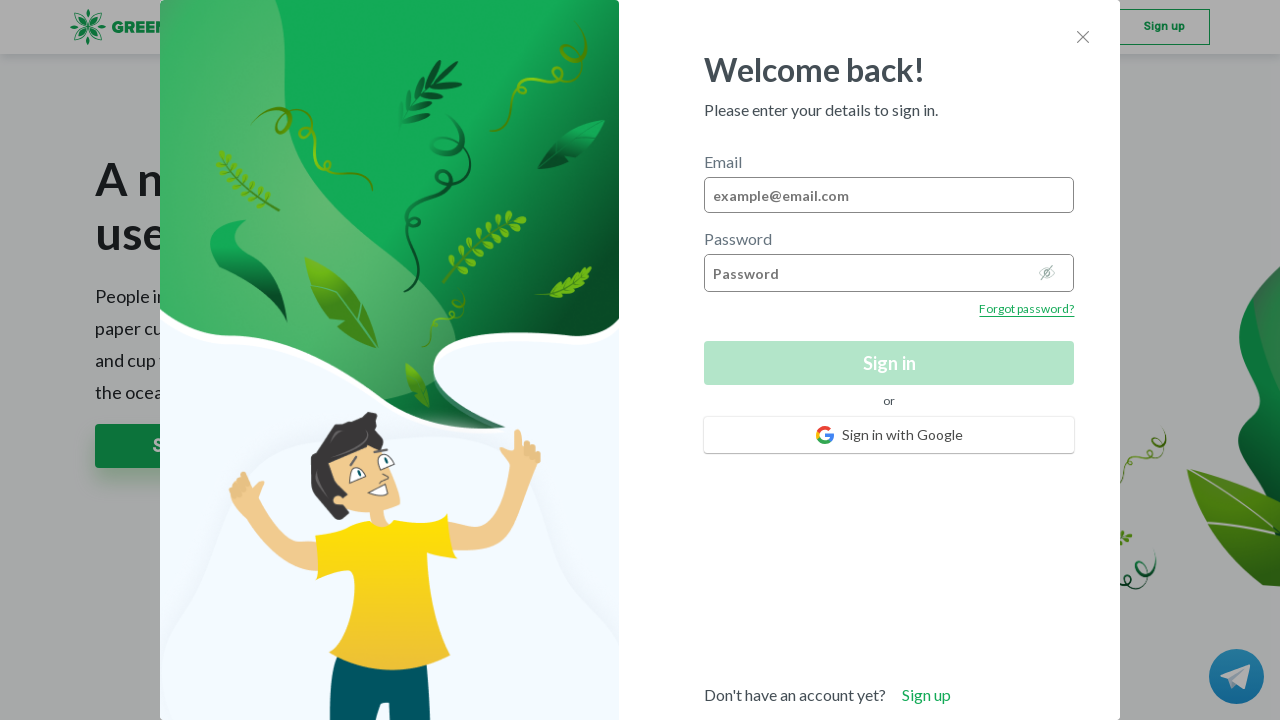